Navigates to a Stepik lesson page, fills in an answer "get()" in the textarea field, and clicks the submit button to submit the solution.

Starting URL: https://stepik.org/lesson/25969/step/12

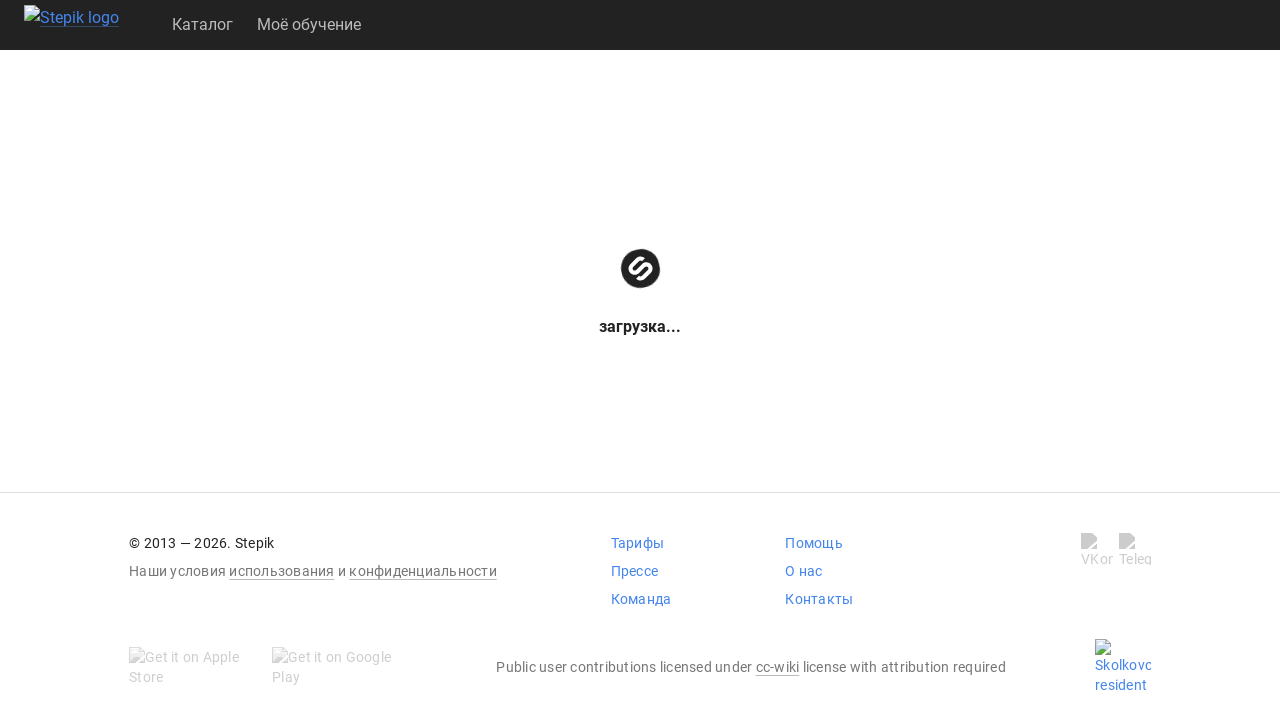

Waited for textarea to be visible
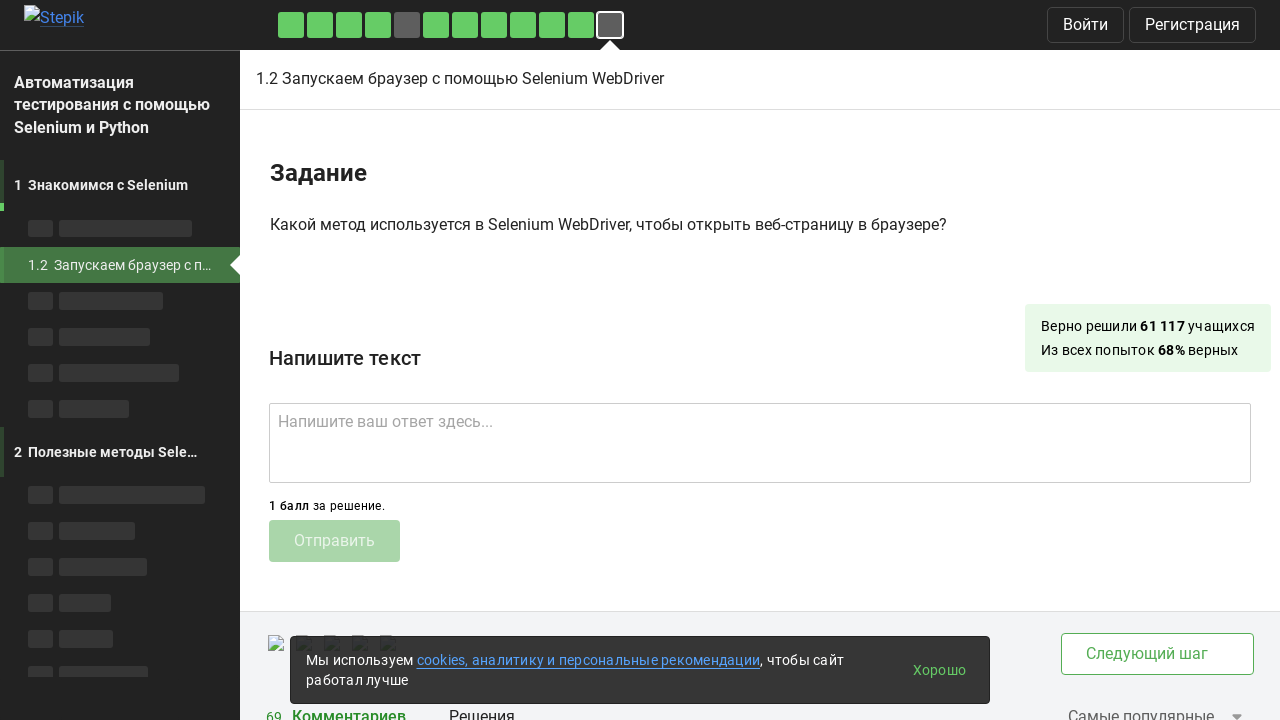

Filled textarea with answer 'get()' on .textarea
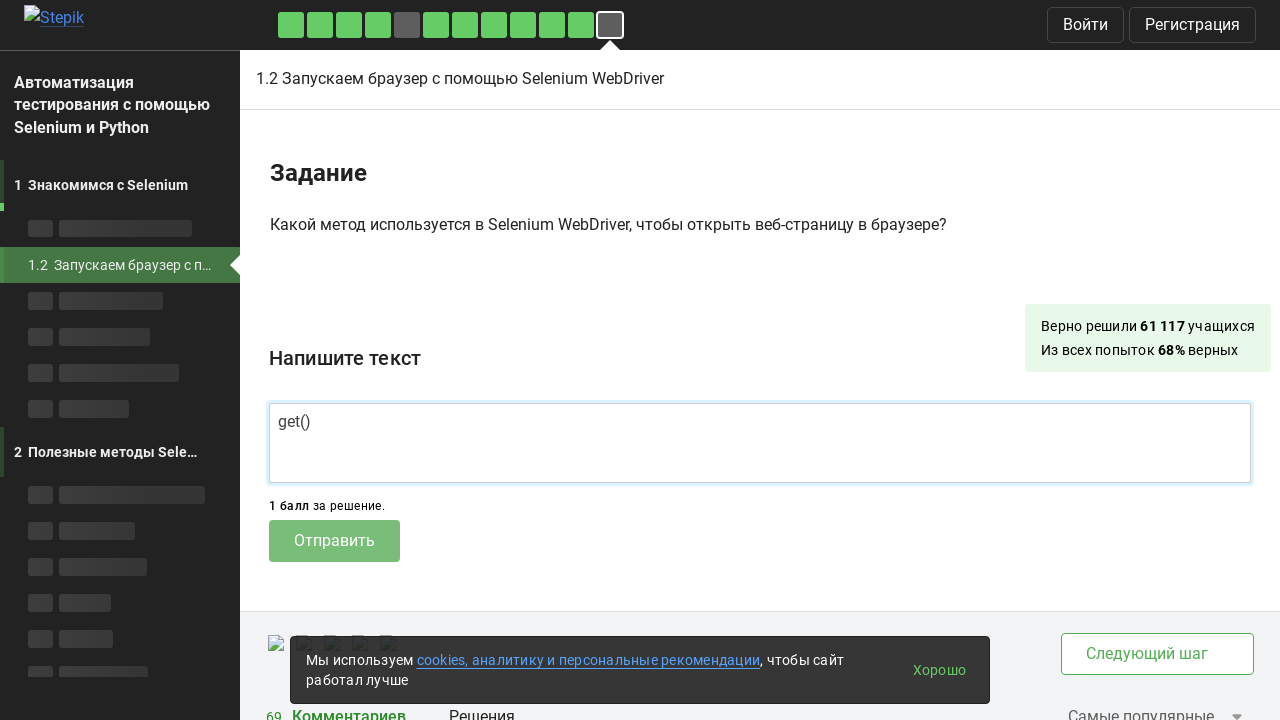

Clicked submit button to submit the solution at (334, 541) on .submit-submission
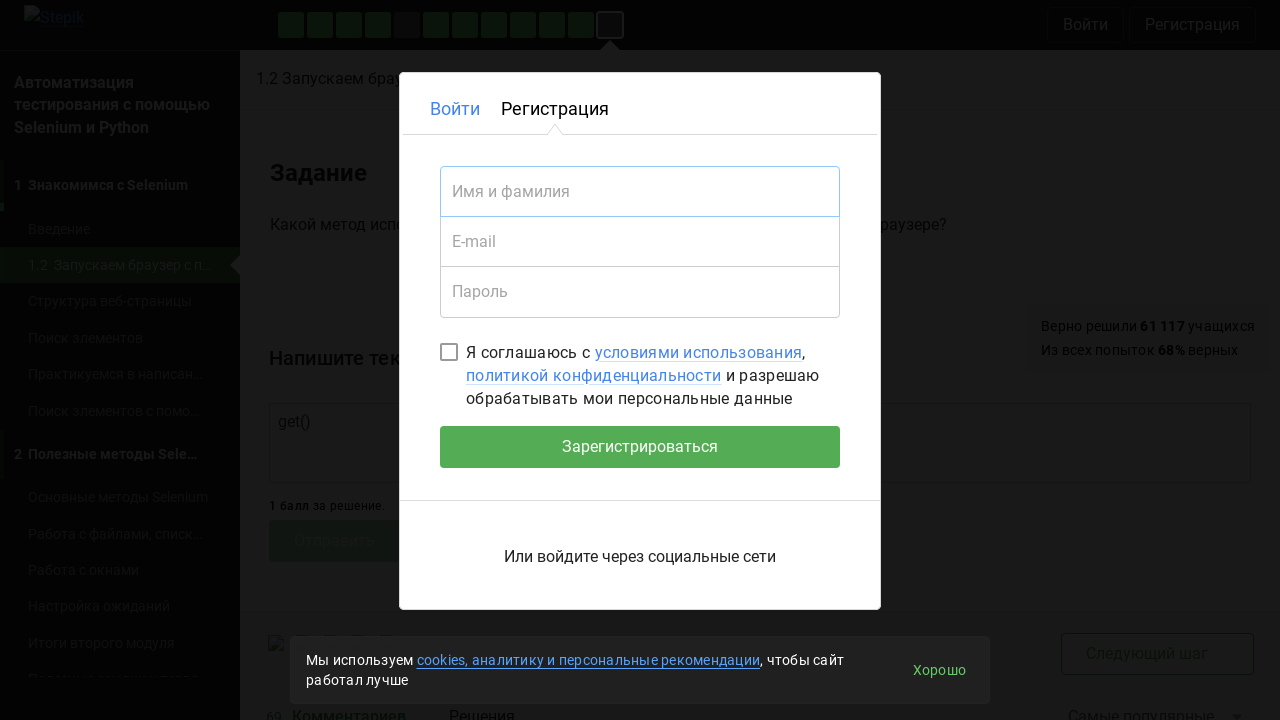

Waited 2 seconds for response/result to appear
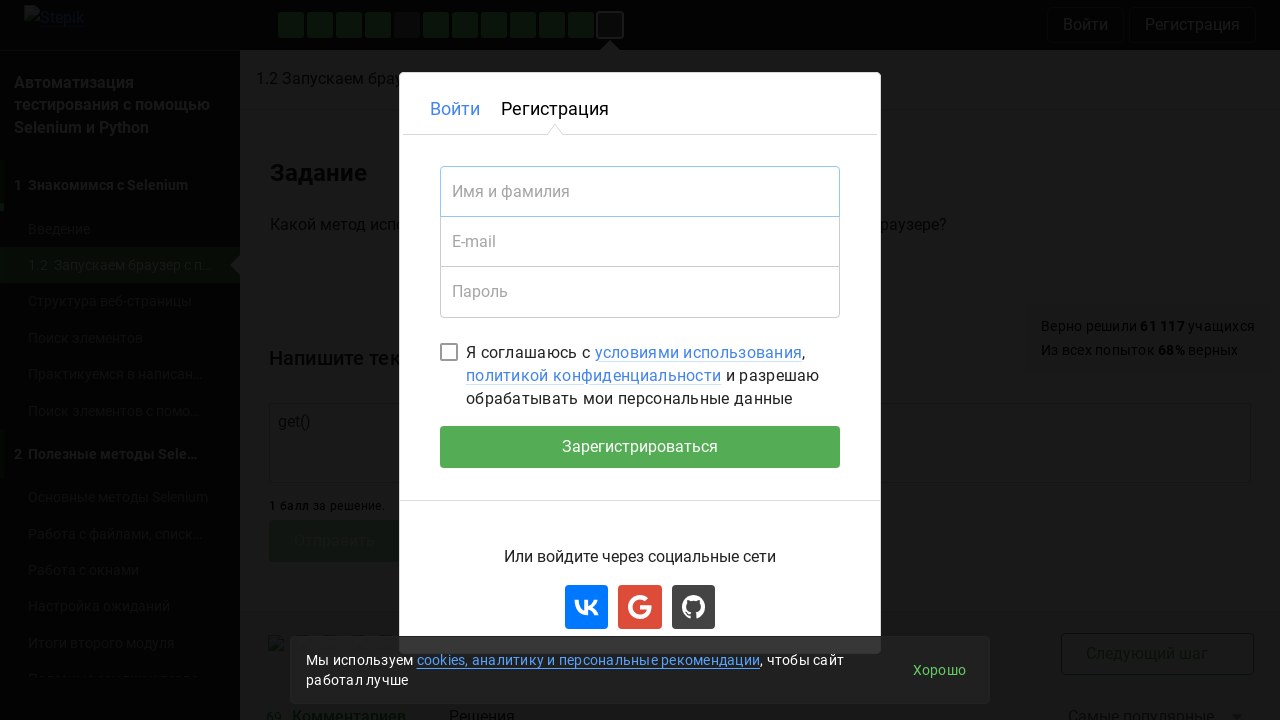

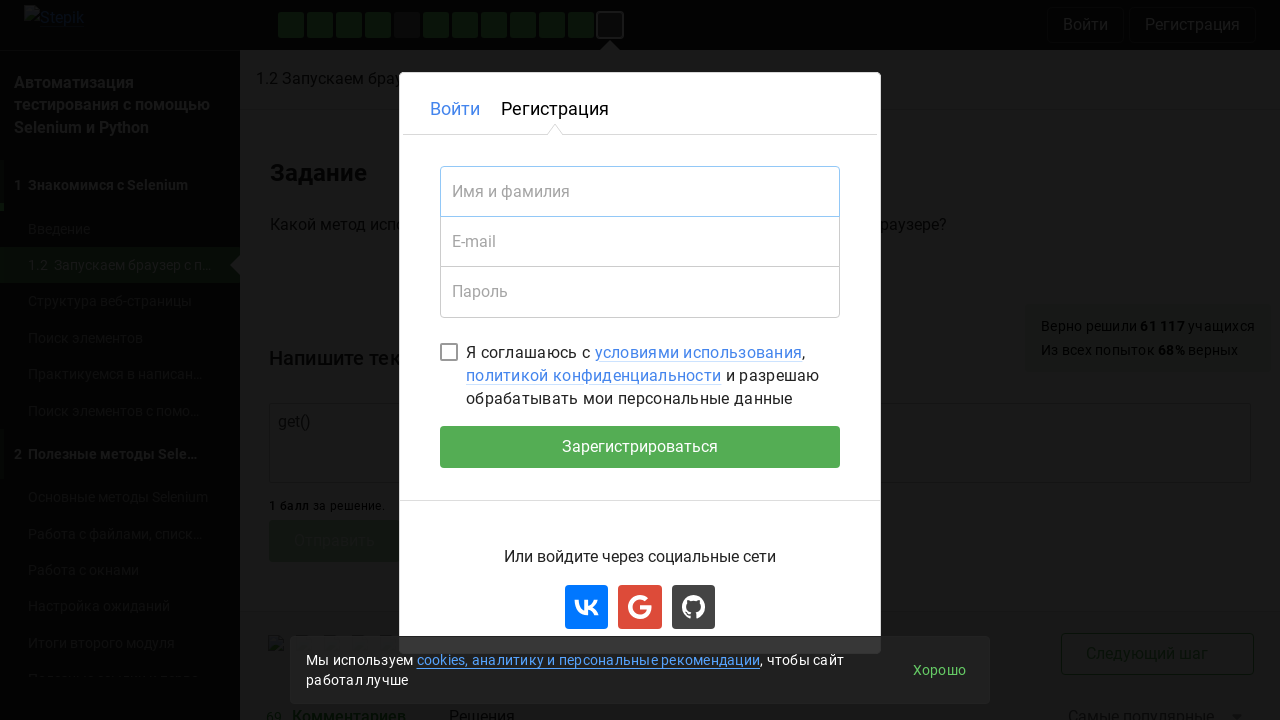